Tests link handling and multi-window functionality by finding footer links, opening them in new tabs using keyboard shortcuts, and switching between browser windows/tabs.

Starting URL: https://www.rahulshettyacademy.com/AutomationPractice/

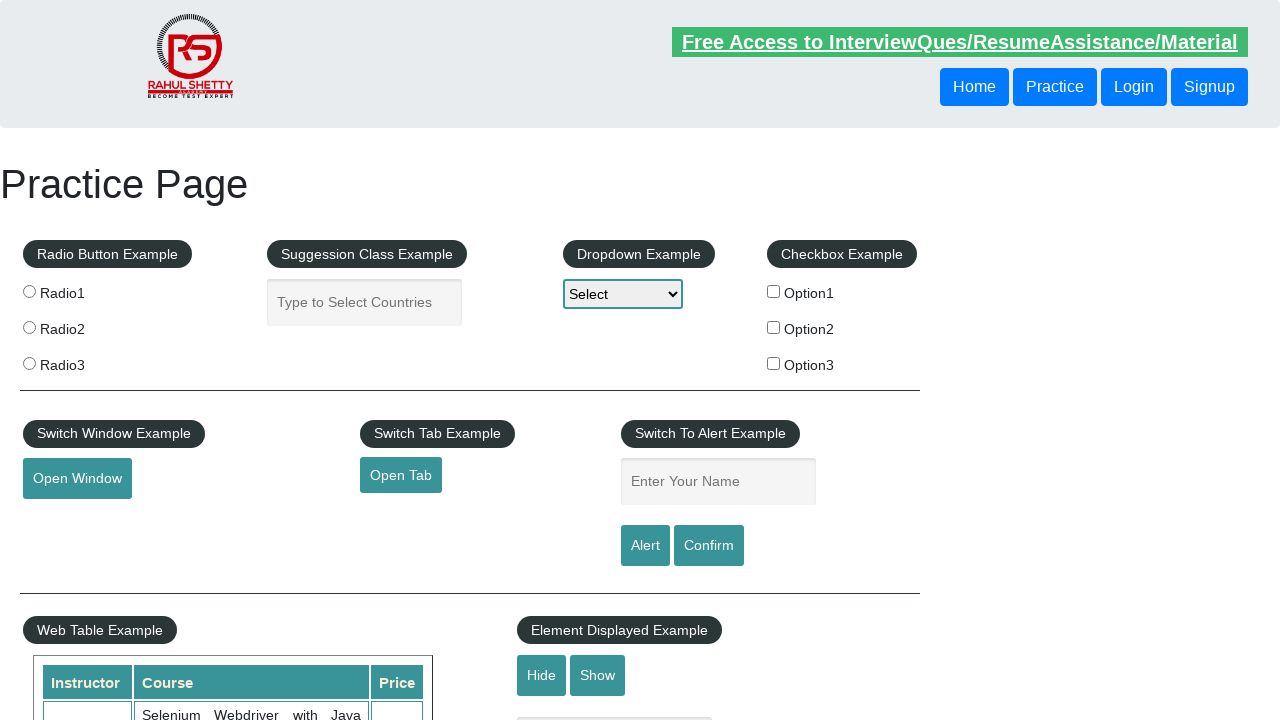

Waited for footer section to load
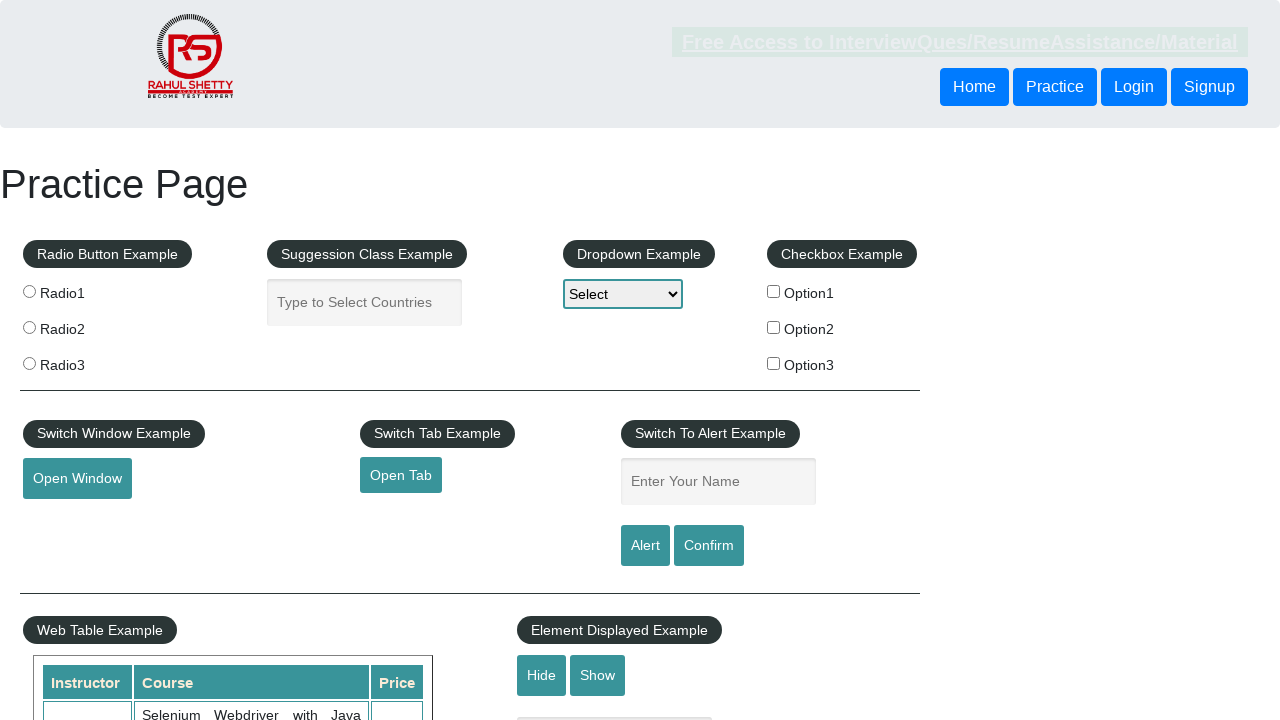

Located footer section with ID 'gf-BIG'
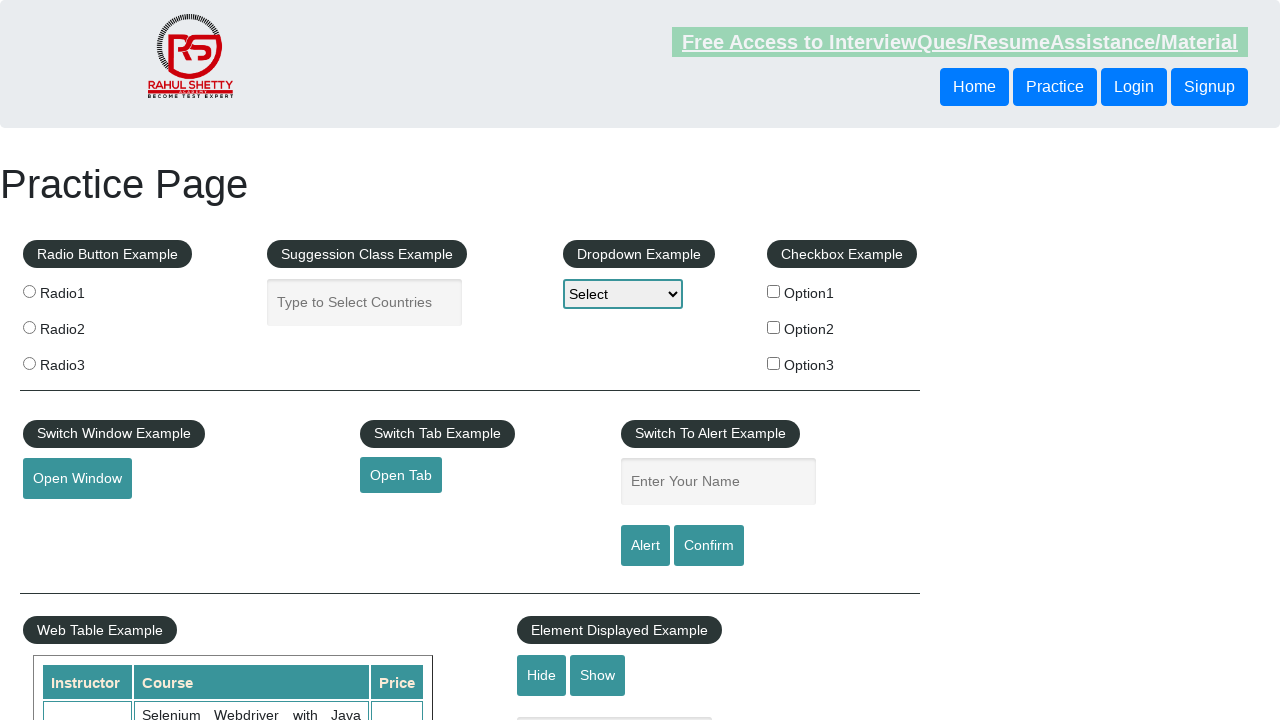

Located footer subsection containing links
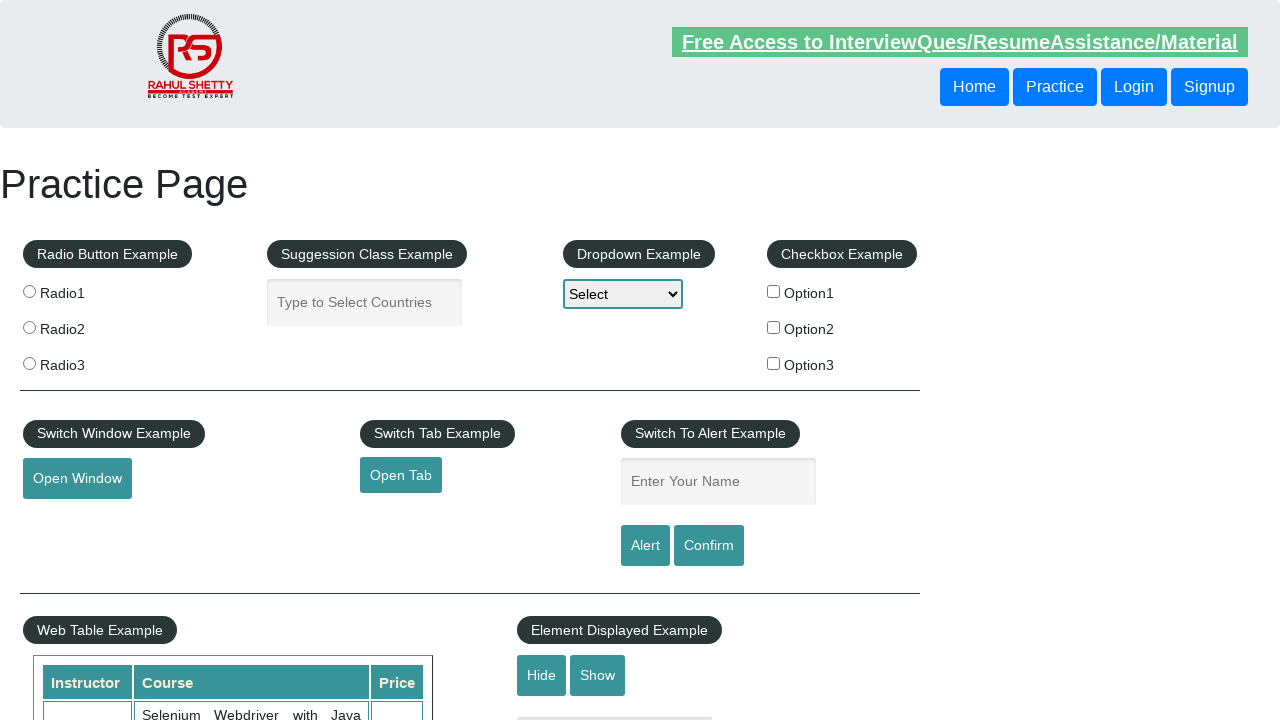

Found 5 footer links
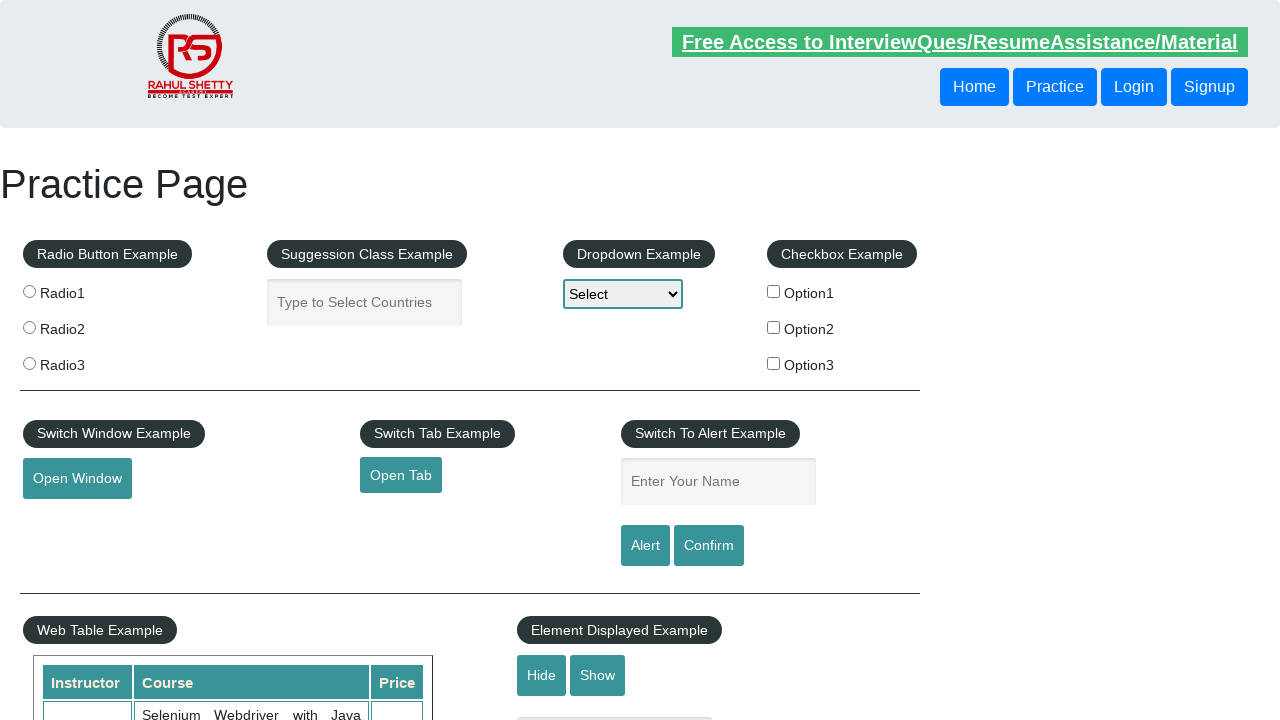

Opened footer link 1 in new tab using Ctrl+Enter on #gf-BIG >> xpath=//table/tbody/tr/td[1]/ul >> a >> nth=1
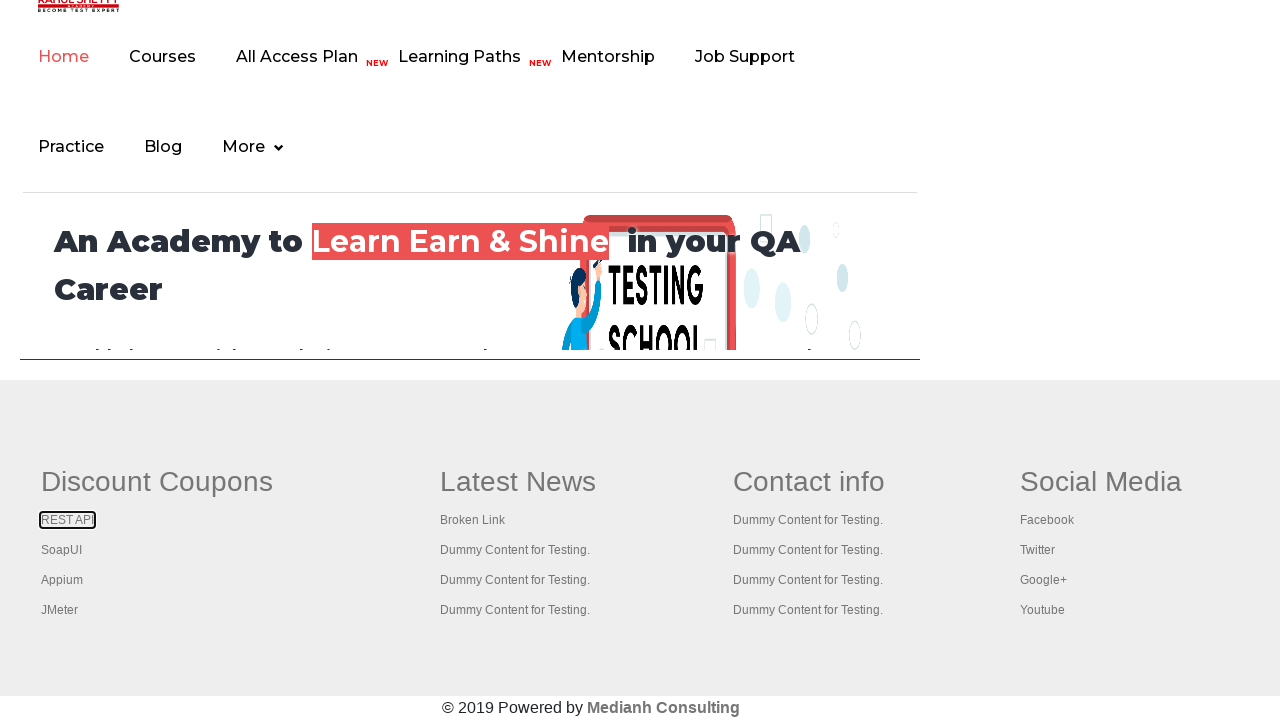

Opened footer link 2 in new tab using Ctrl+Enter on #gf-BIG >> xpath=//table/tbody/tr/td[1]/ul >> a >> nth=2
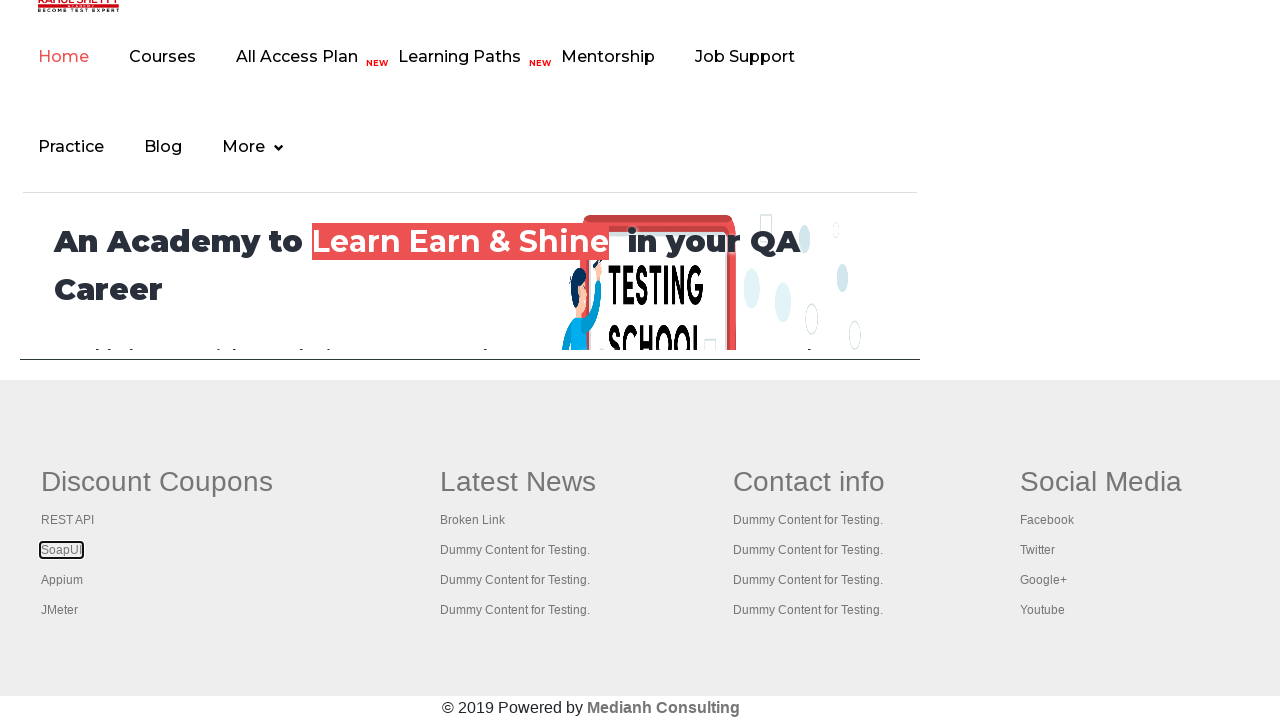

Opened footer link 3 in new tab using Ctrl+Enter on #gf-BIG >> xpath=//table/tbody/tr/td[1]/ul >> a >> nth=3
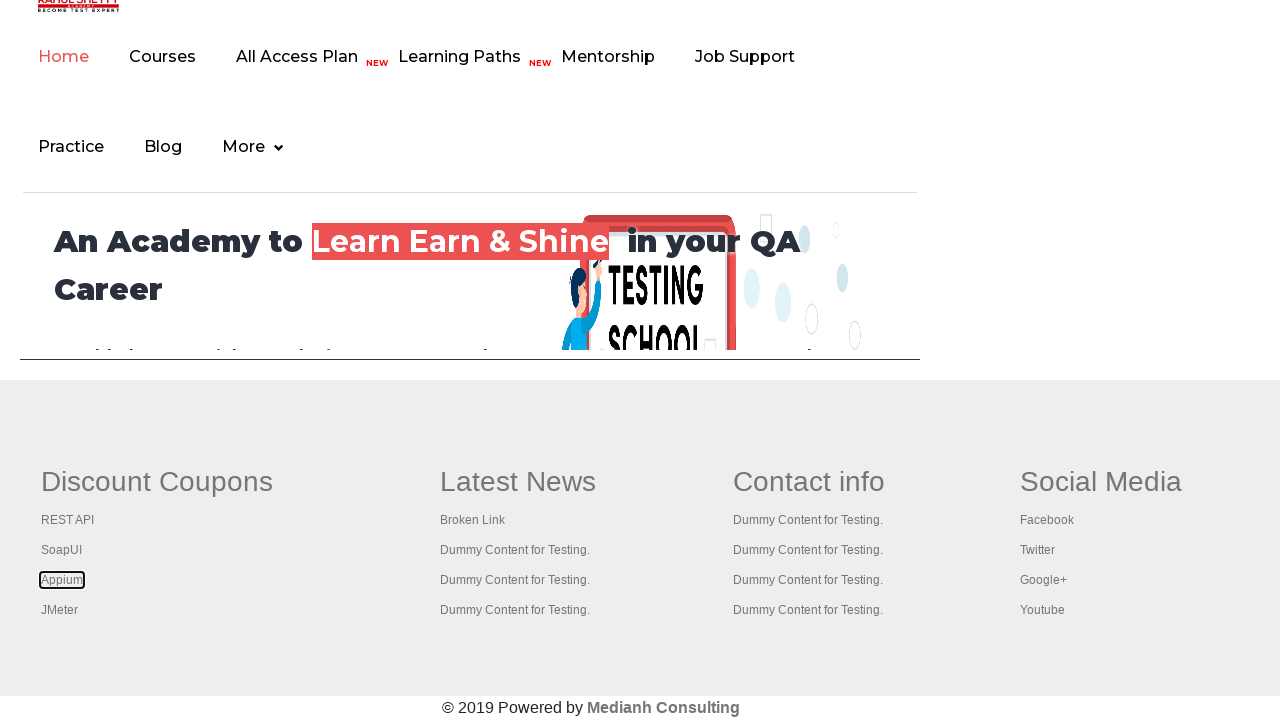

Opened footer link 4 in new tab using Ctrl+Enter on #gf-BIG >> xpath=//table/tbody/tr/td[1]/ul >> a >> nth=4
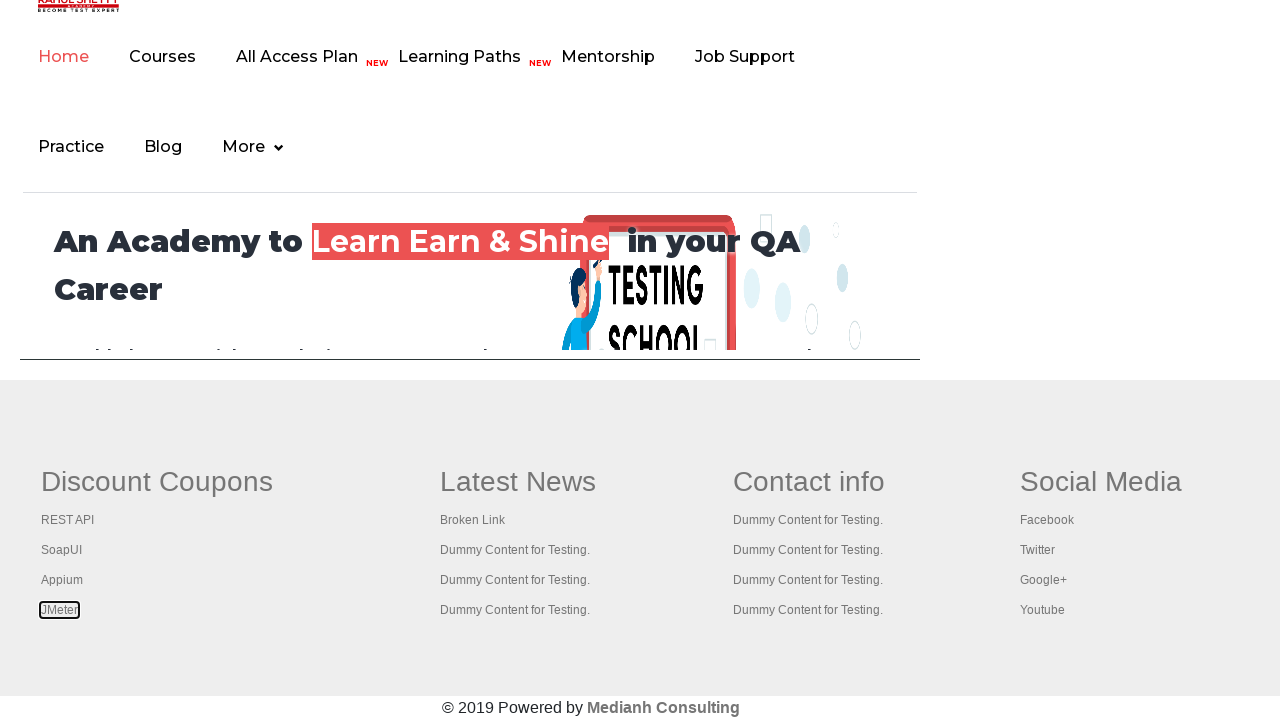

Waited 1 second for all new tabs to load
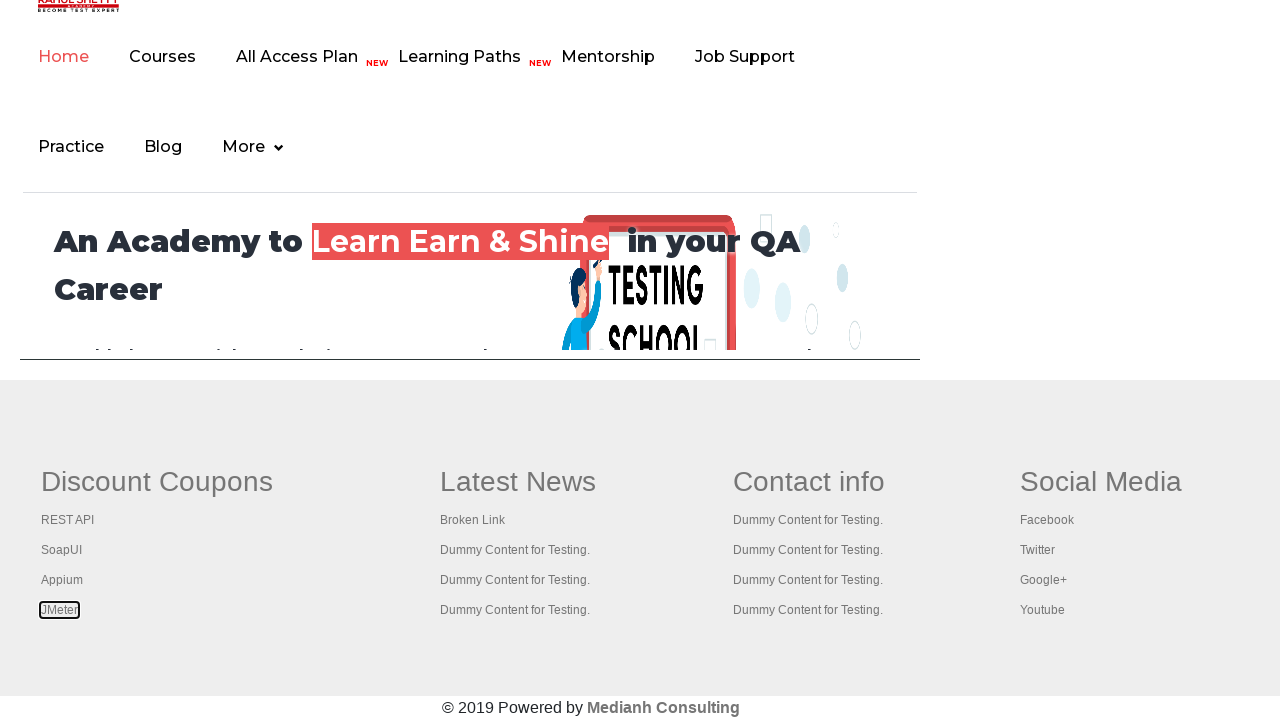

Retrieved all open pages/tabs (total: 5)
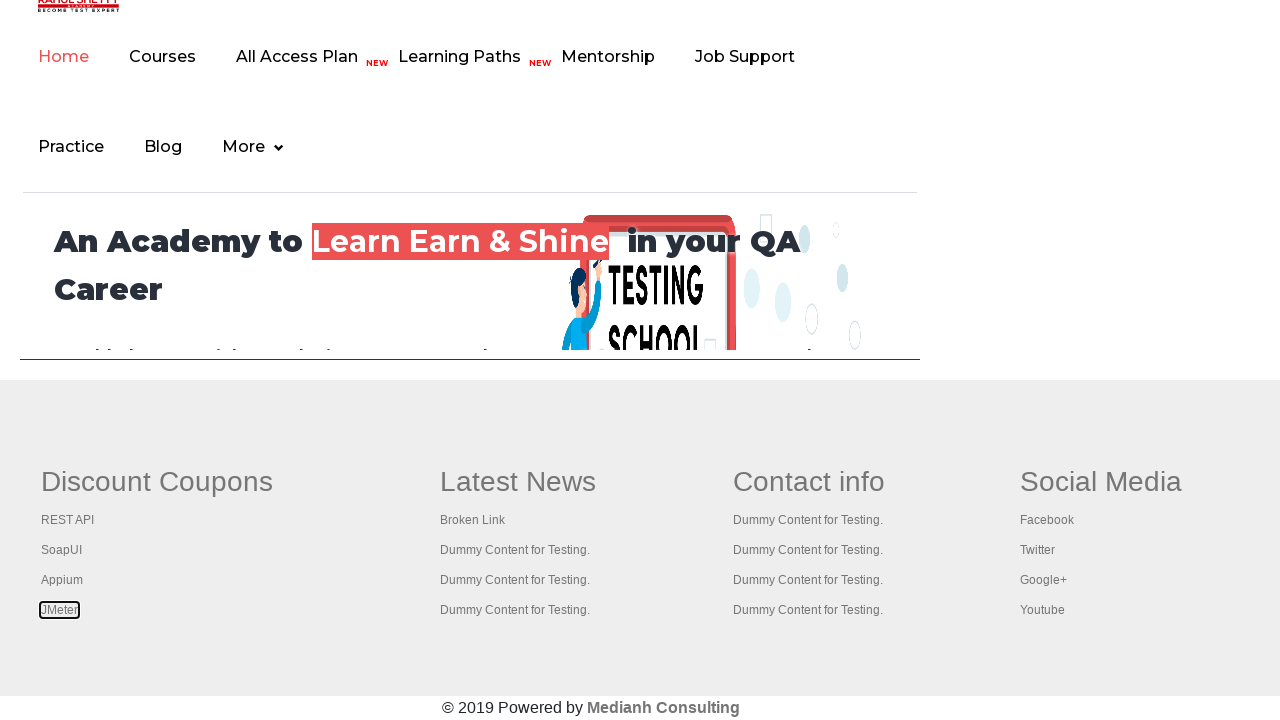

Switched to a browser tab and brought it to front
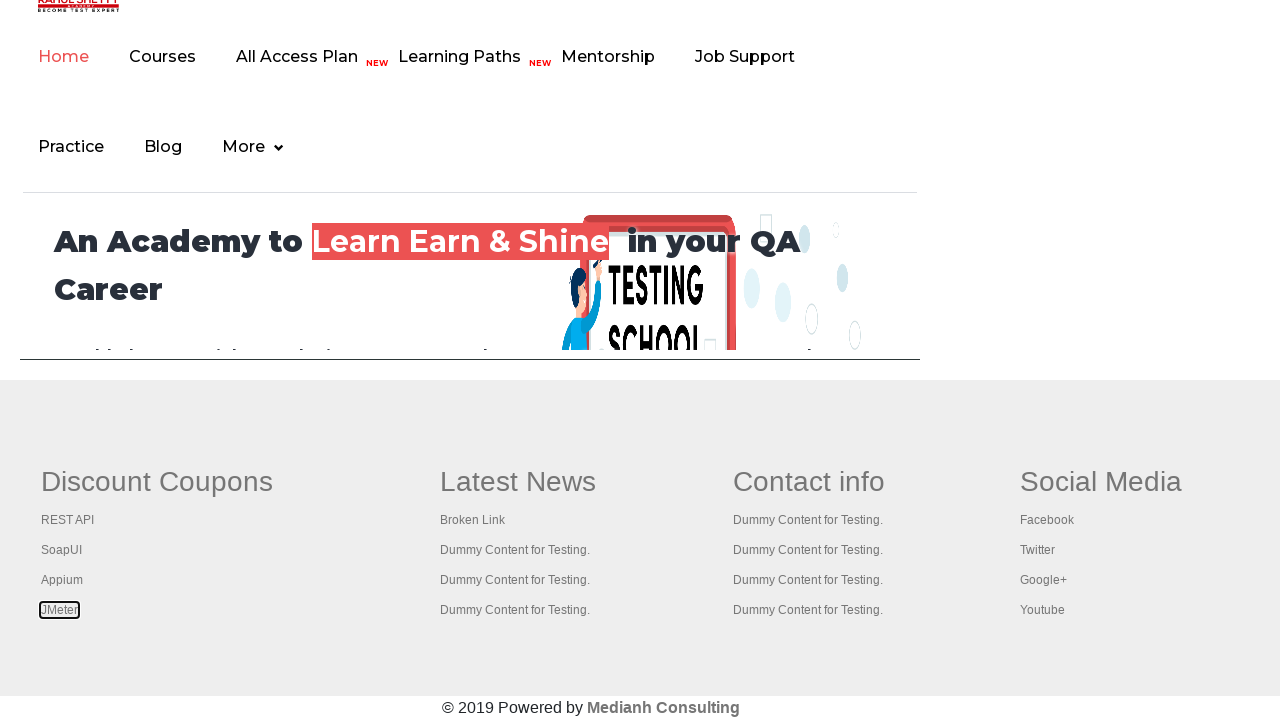

Waited for page content to load (DOM content loaded)
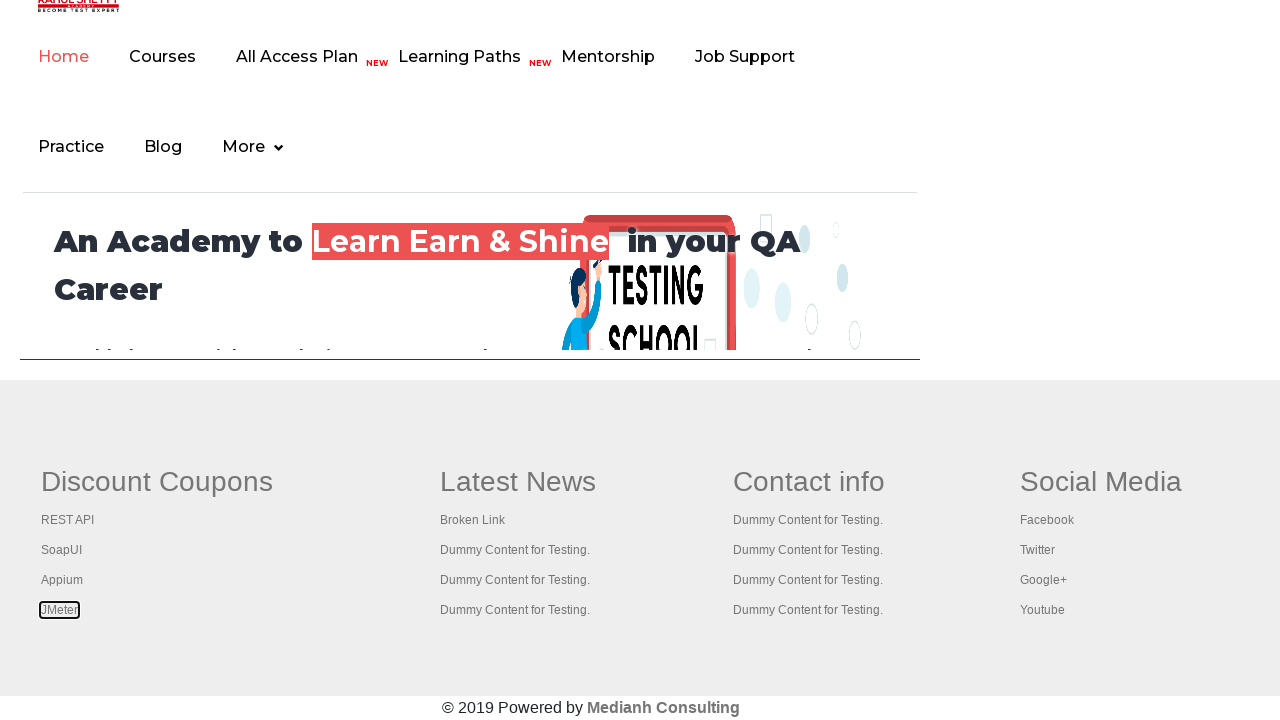

Switched to a browser tab and brought it to front
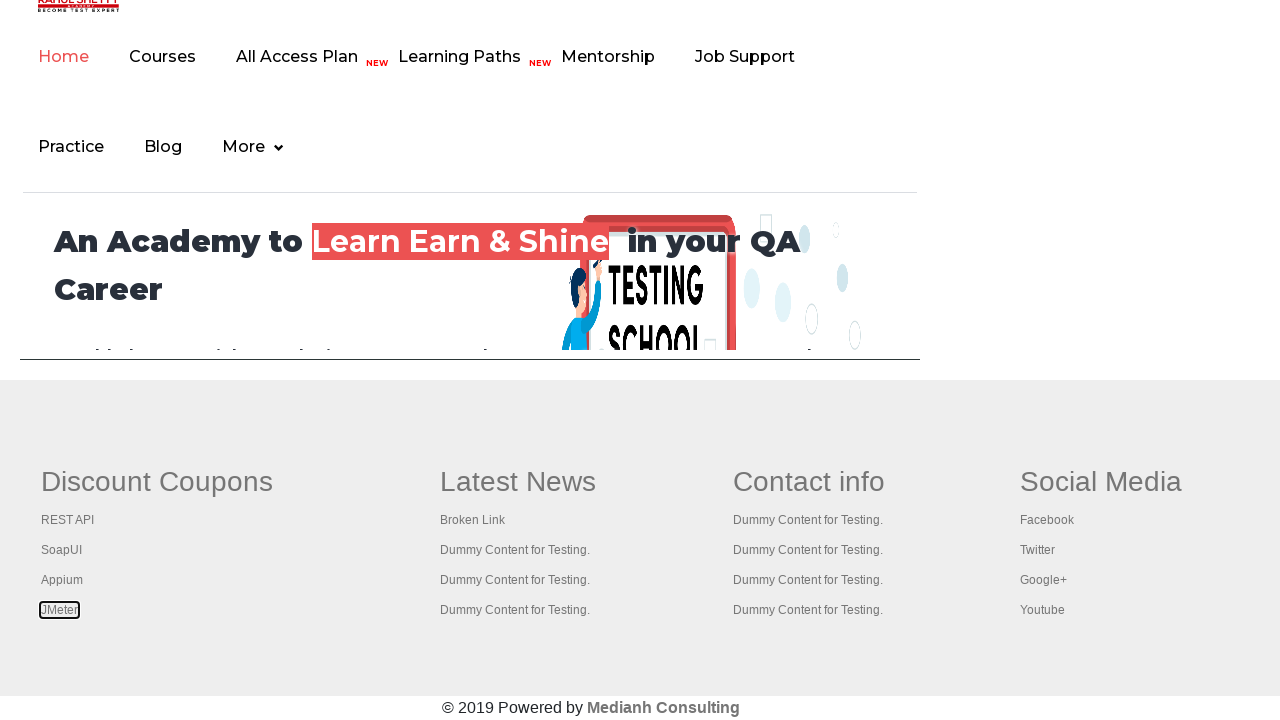

Waited for page content to load (DOM content loaded)
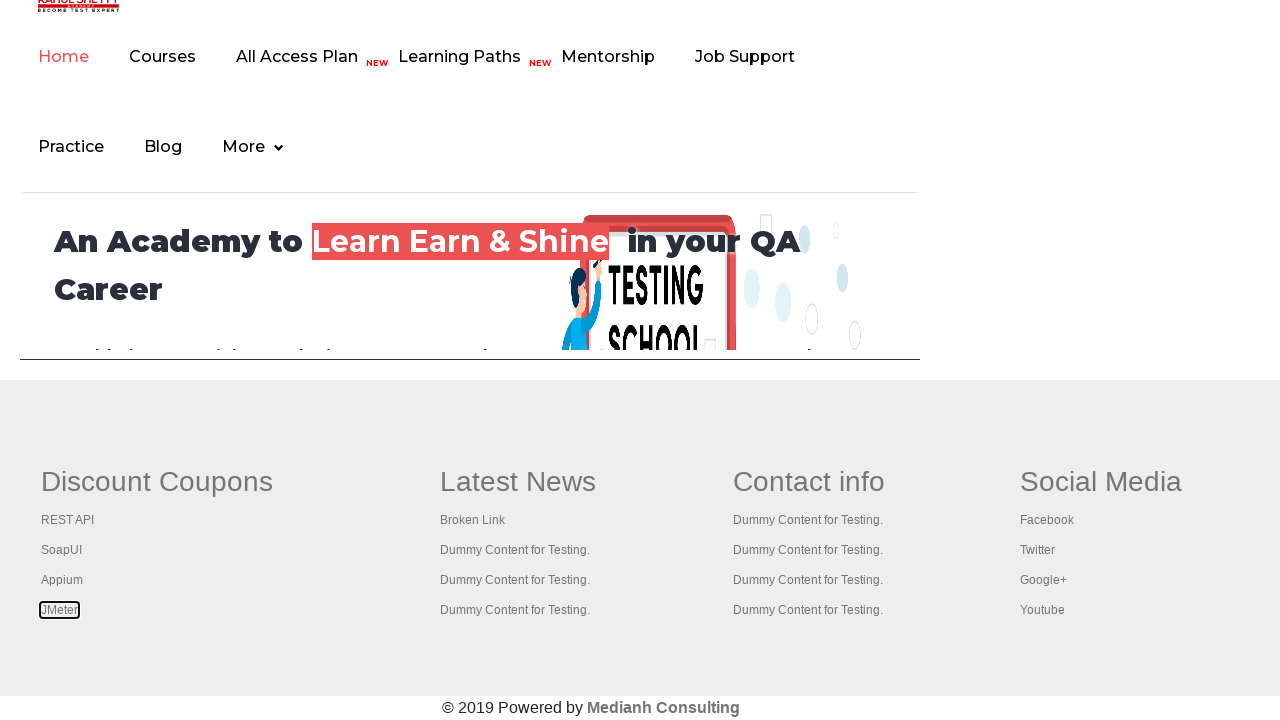

Switched to a browser tab and brought it to front
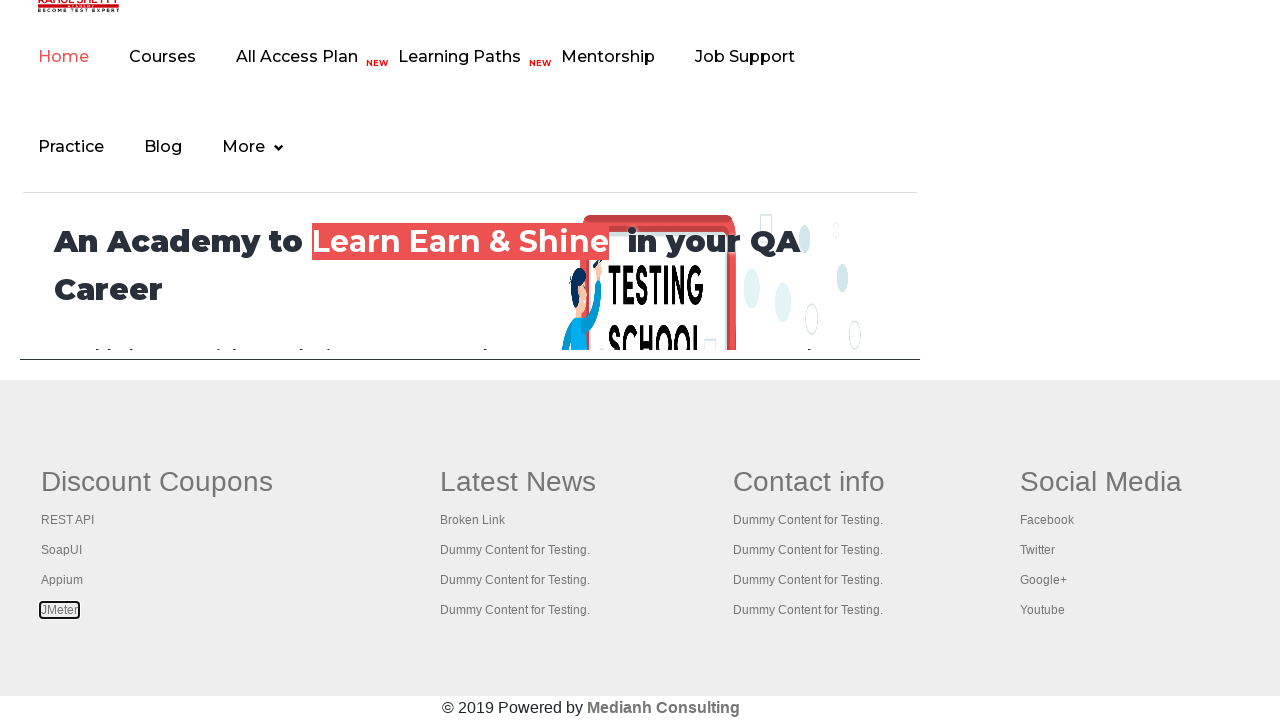

Waited for page content to load (DOM content loaded)
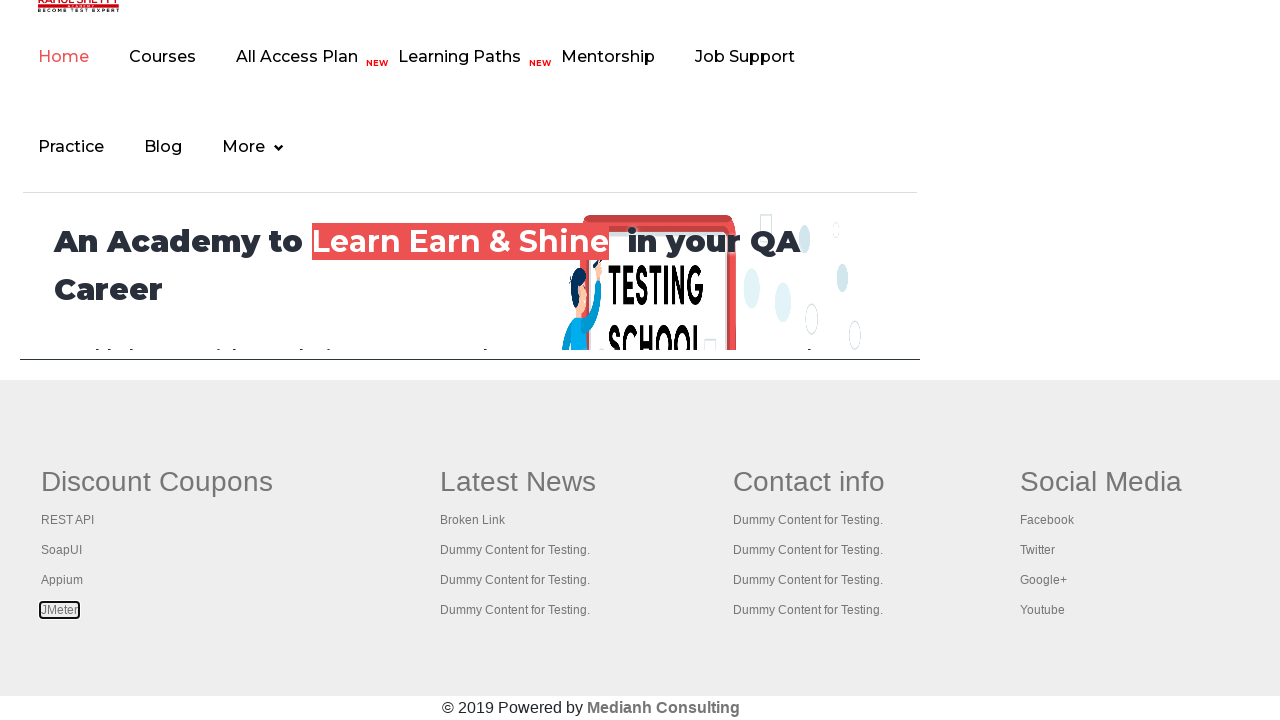

Switched to a browser tab and brought it to front
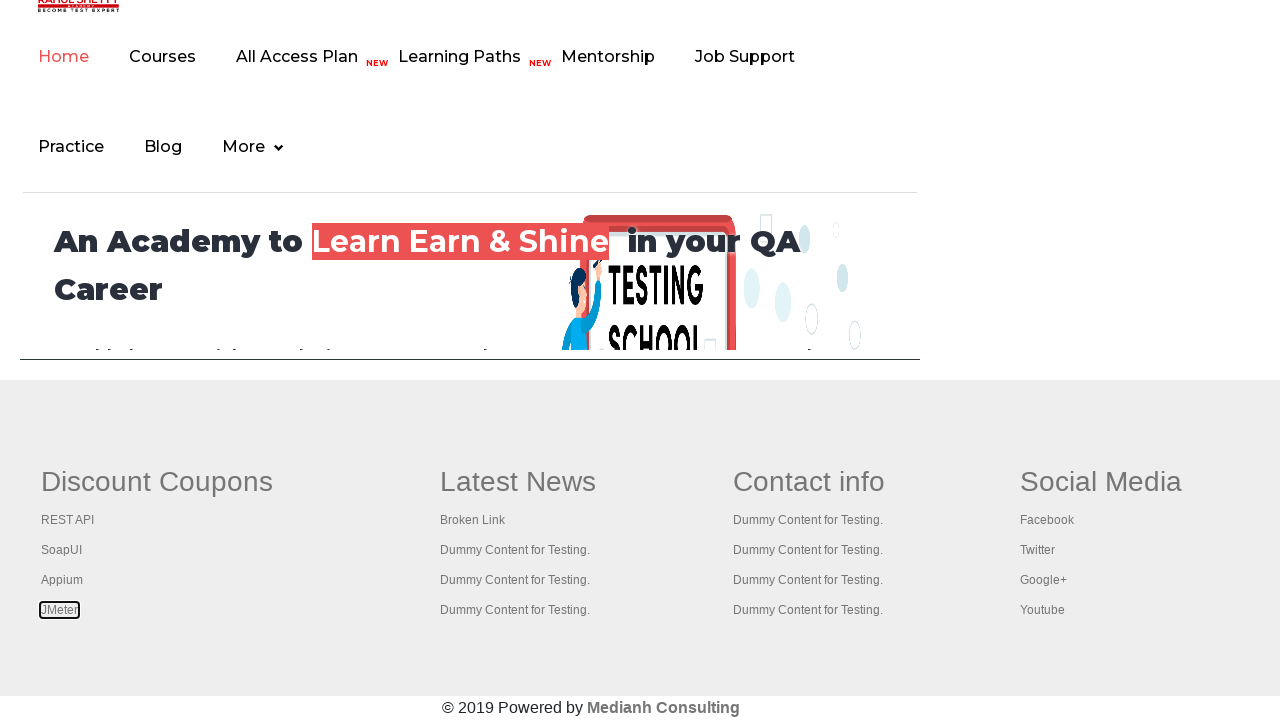

Waited for page content to load (DOM content loaded)
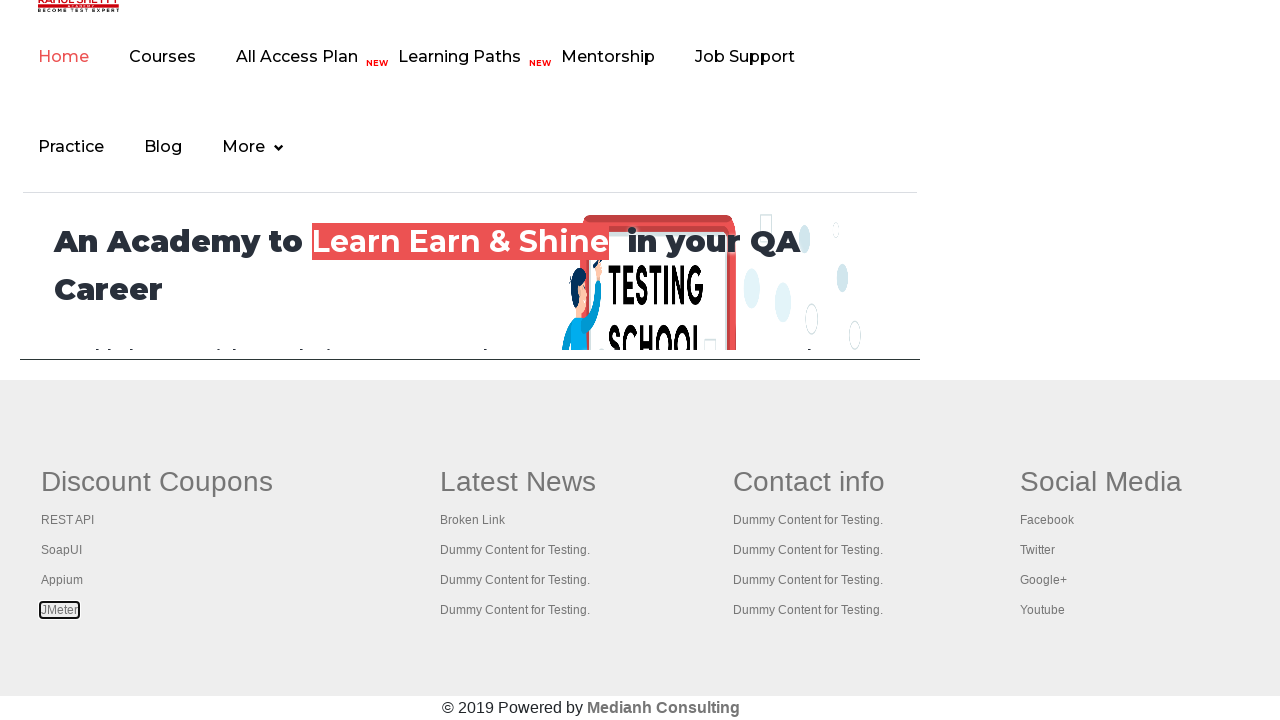

Switched to a browser tab and brought it to front
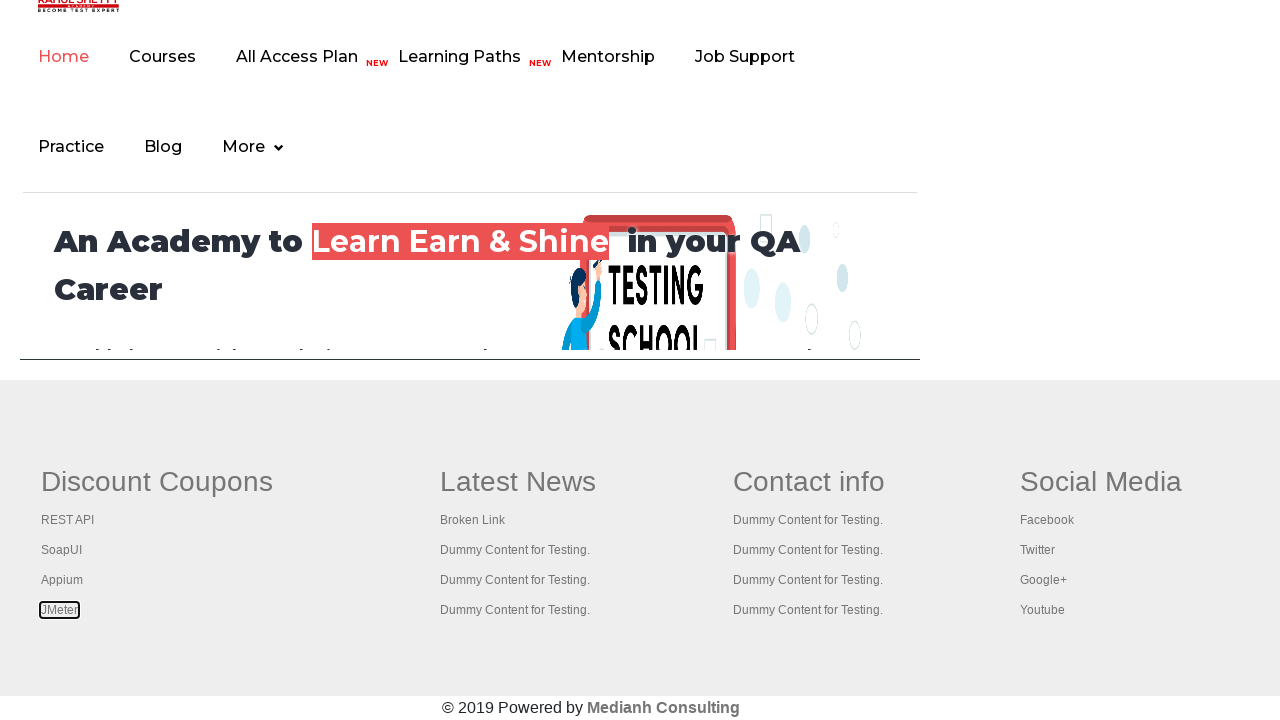

Waited for page content to load (DOM content loaded)
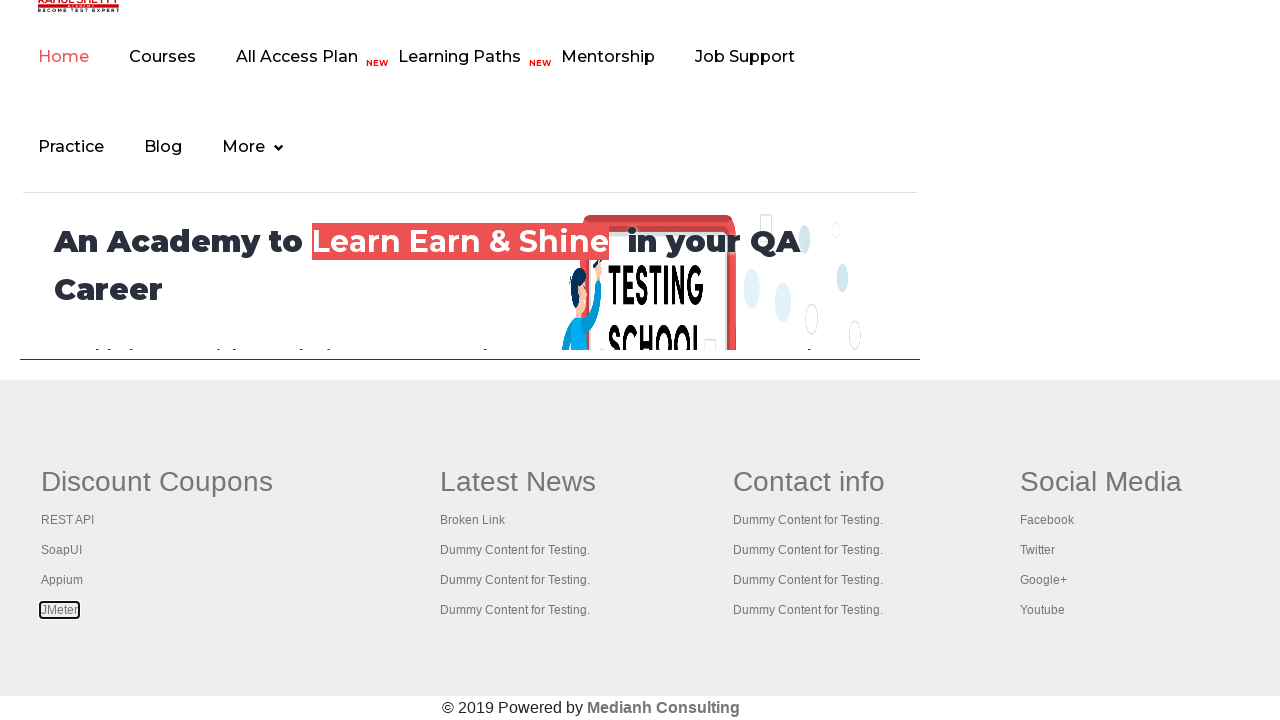

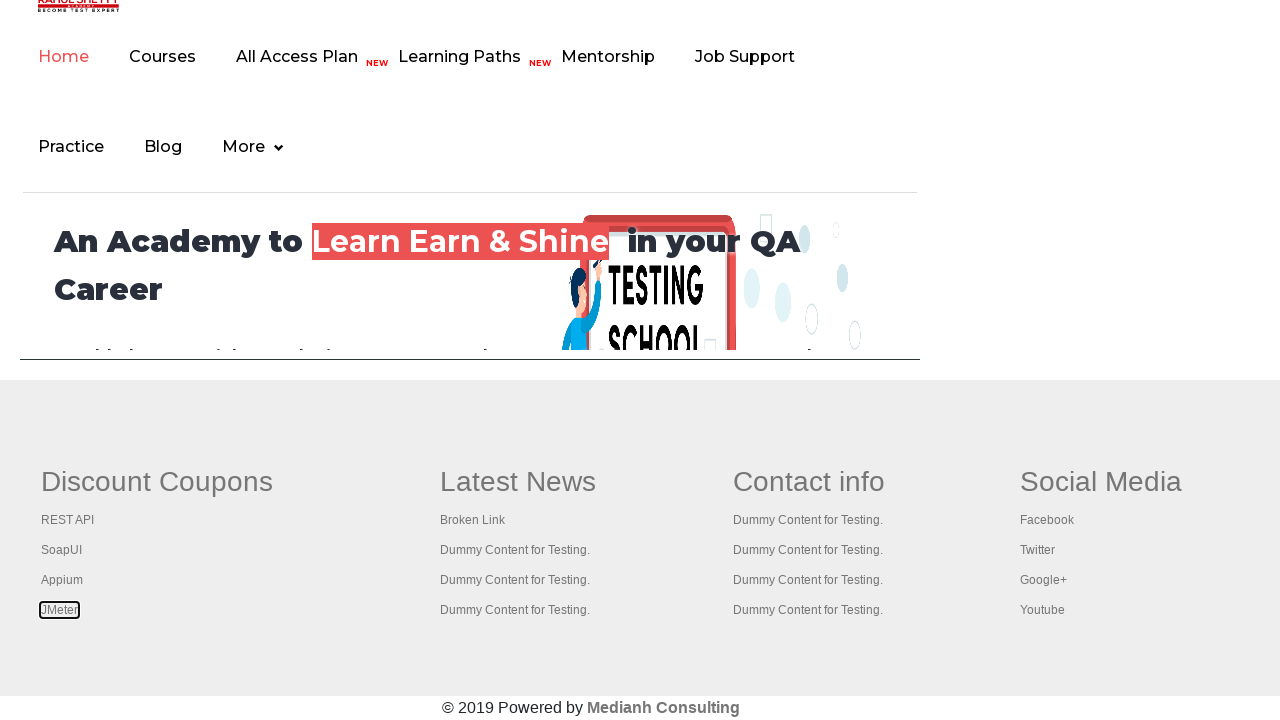